Tests file upload functionality by uploading a file and verifying the success message is displayed

Starting URL: https://the-internet.herokuapp.com/upload

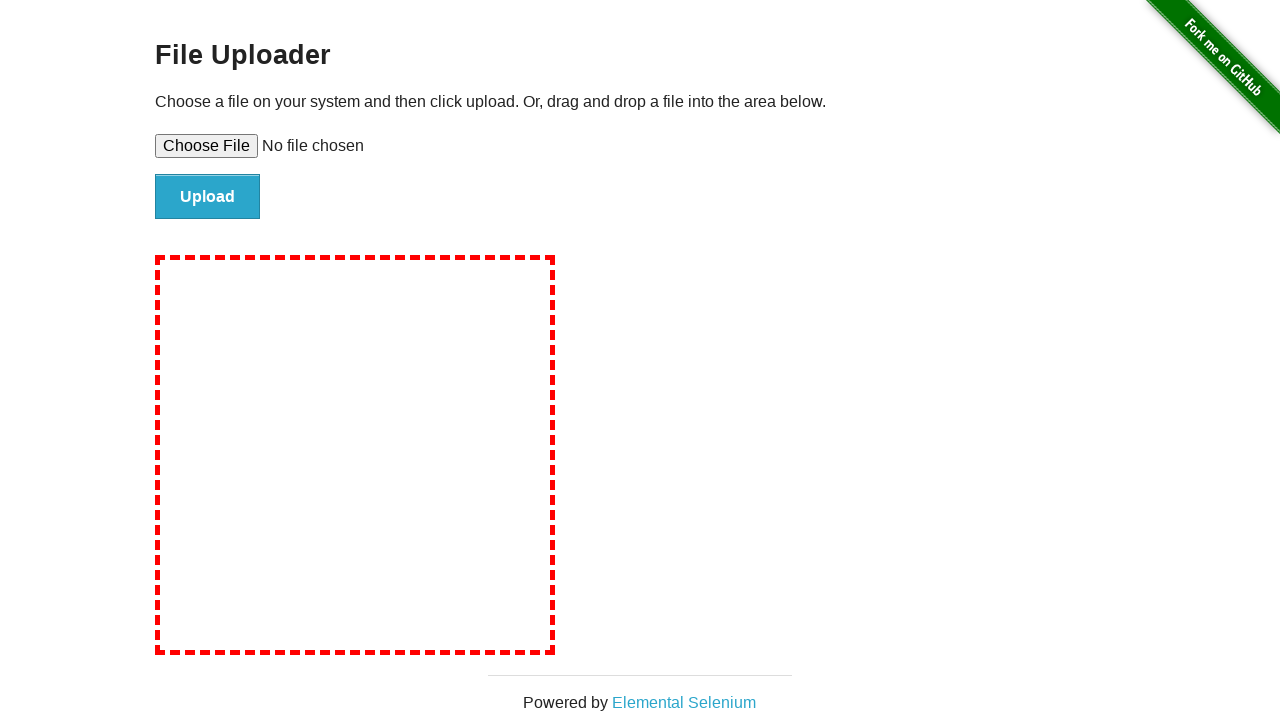

Created temporary test file for upload
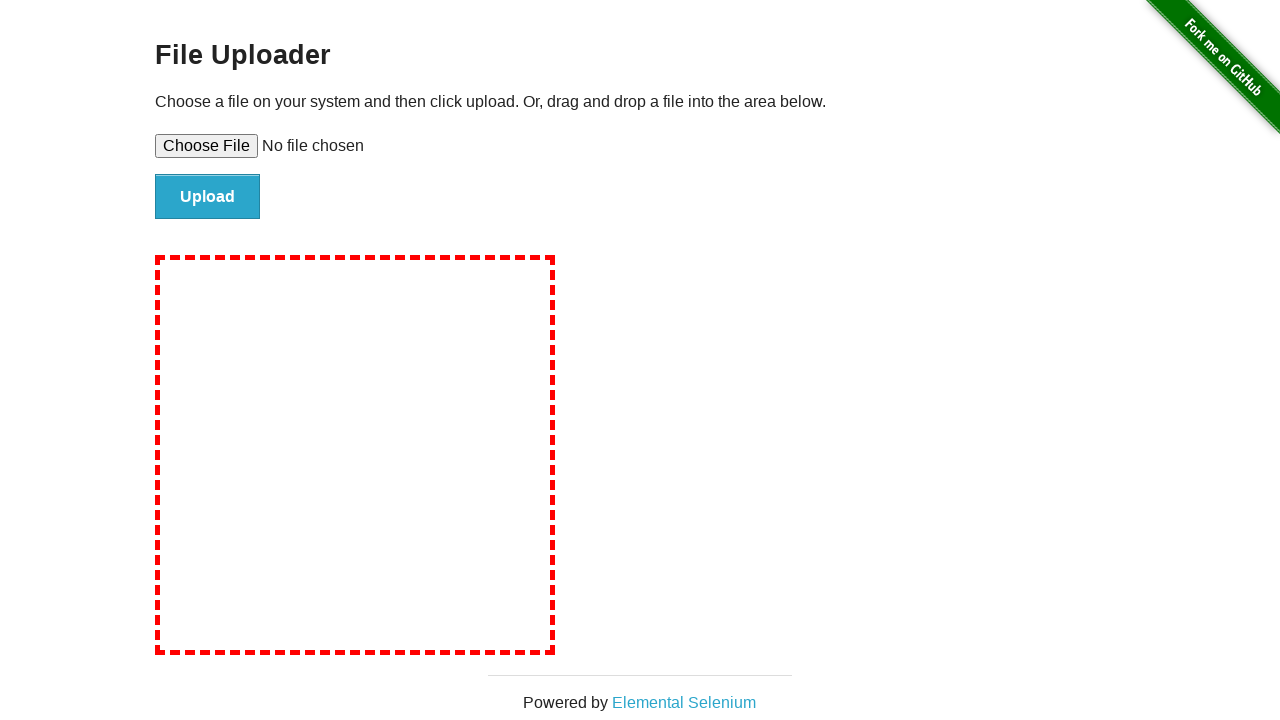

Selected test file in file upload input
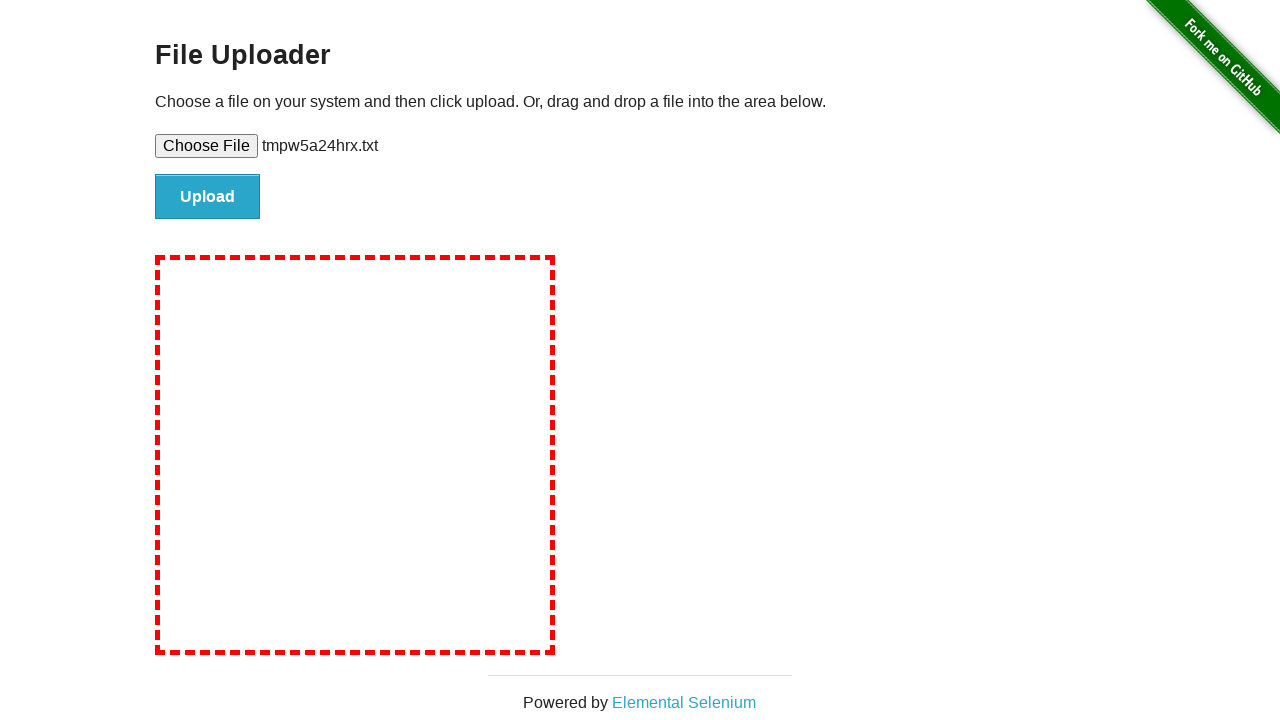

Clicked submit button to upload file at (208, 197) on #file-submit
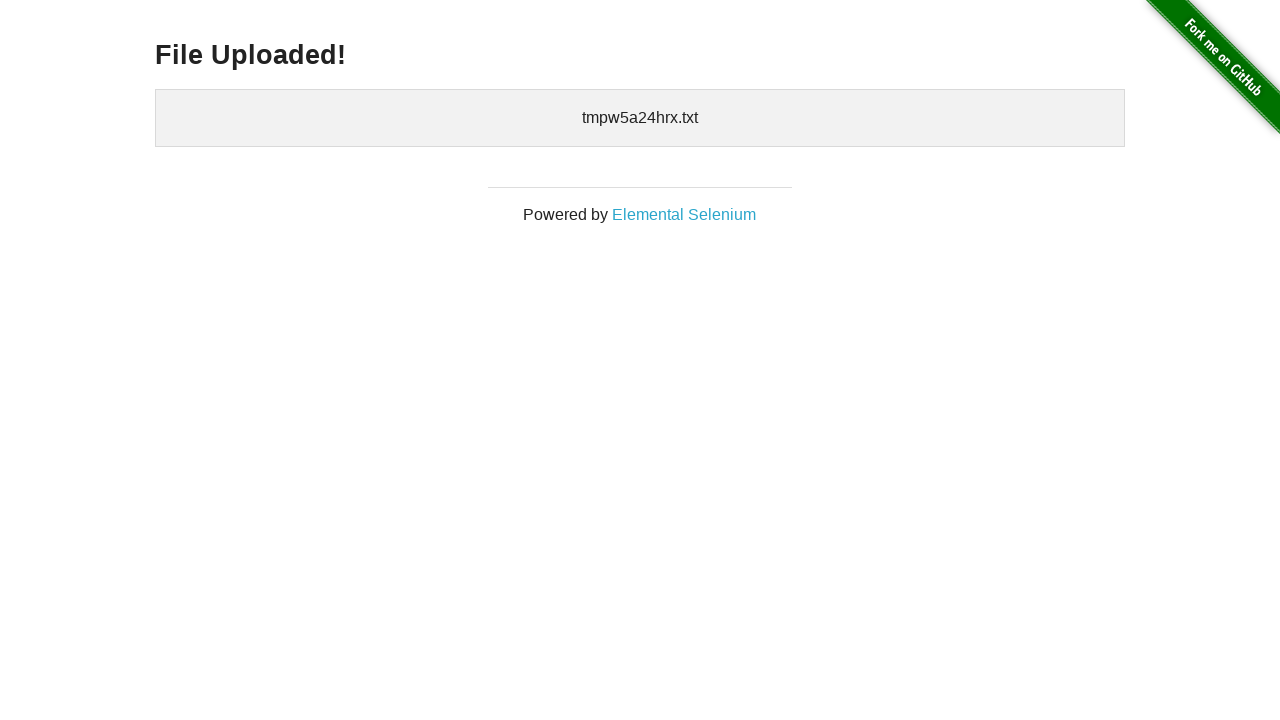

File upload success message displayed
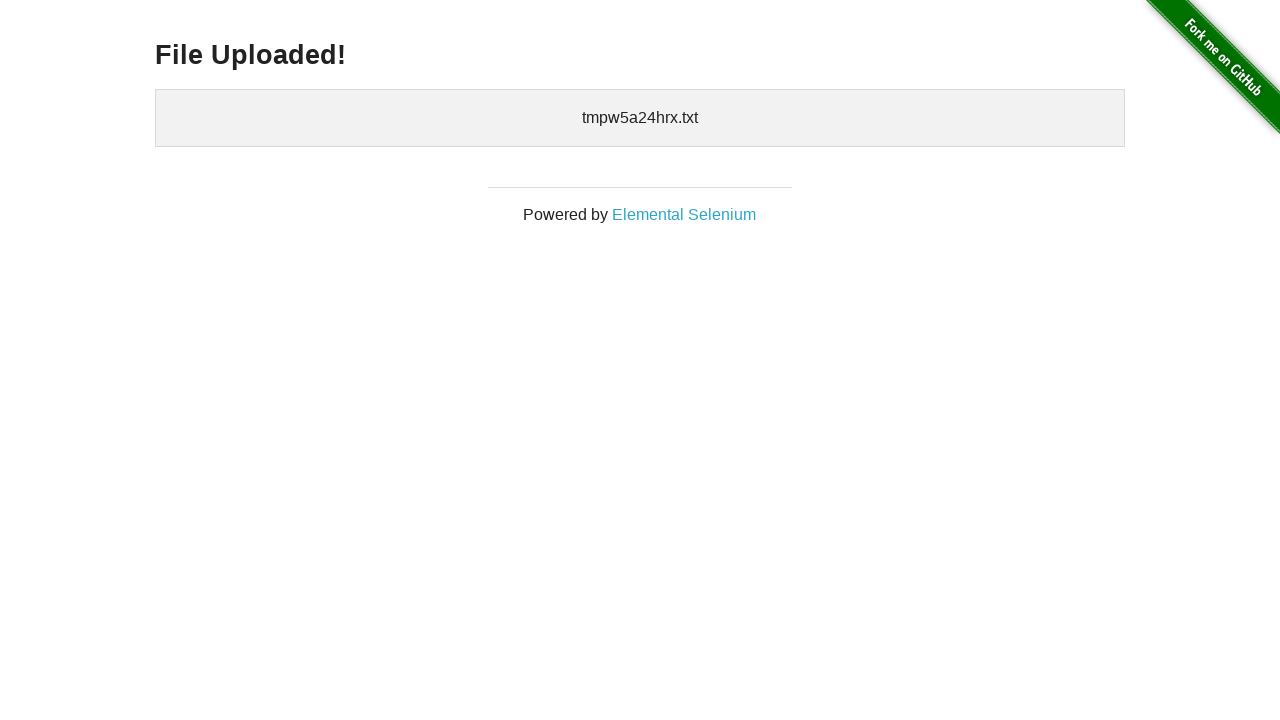

Cleaned up temporary test file
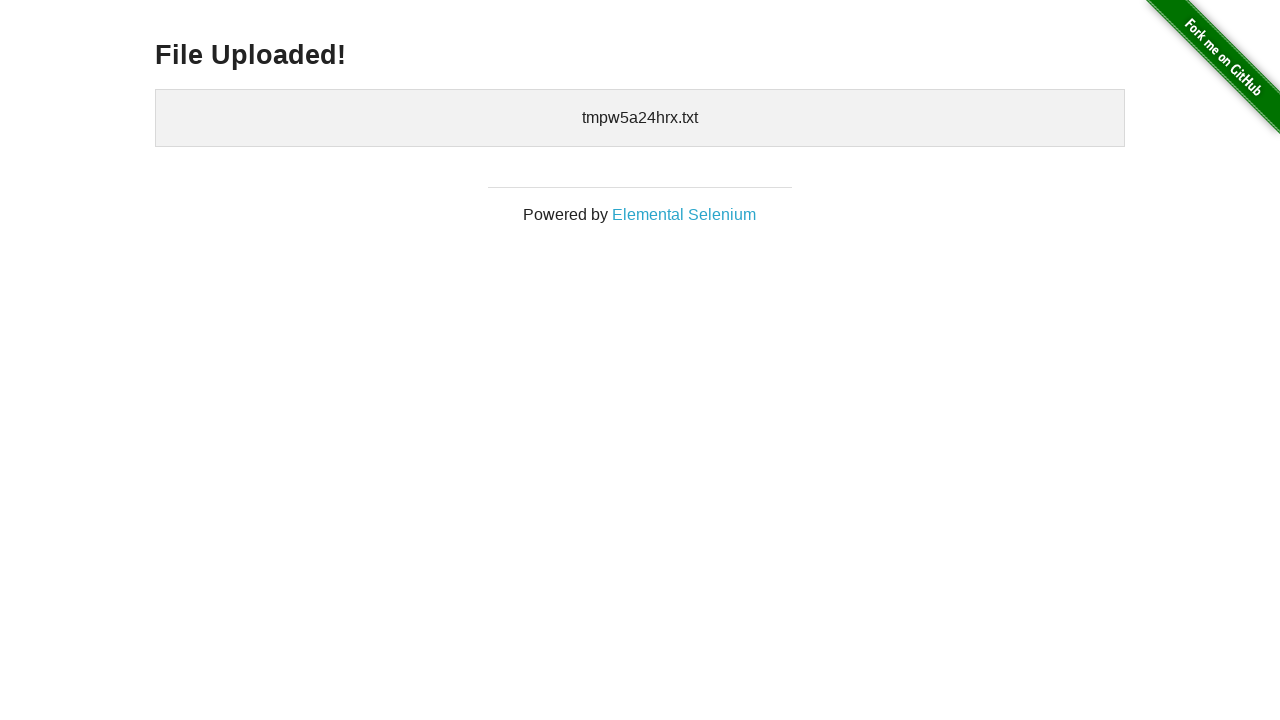

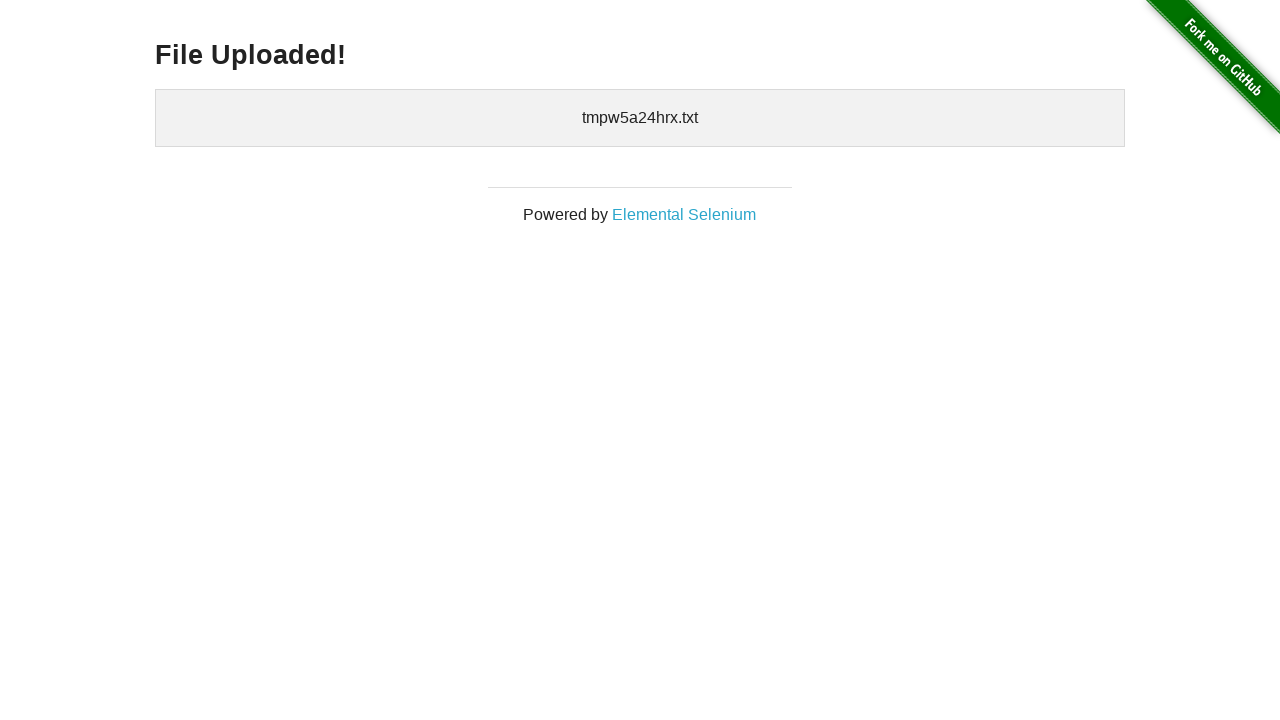